Tests form submission inside an iframe by entering first and last name, clicking submit, and validating the result message outside the iframe

Starting URL: https://techglobal-training.com/frontend/iframes

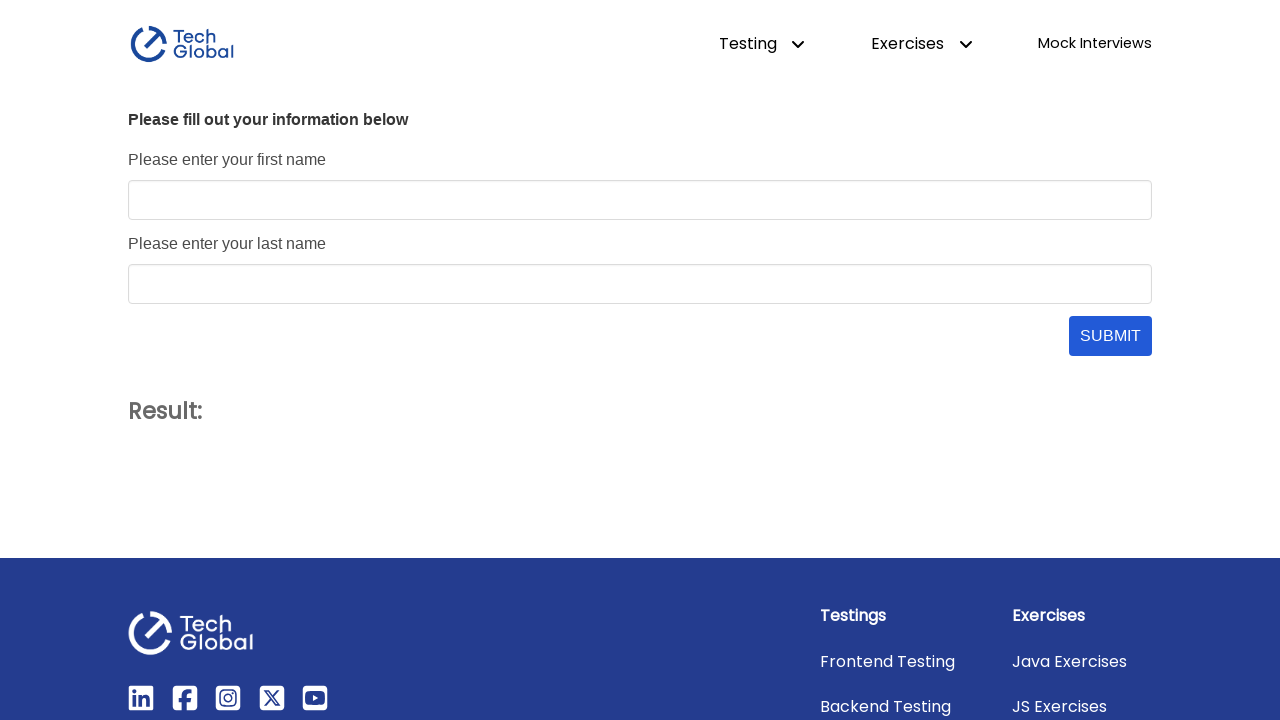

Located iframe with name 'form_frame'
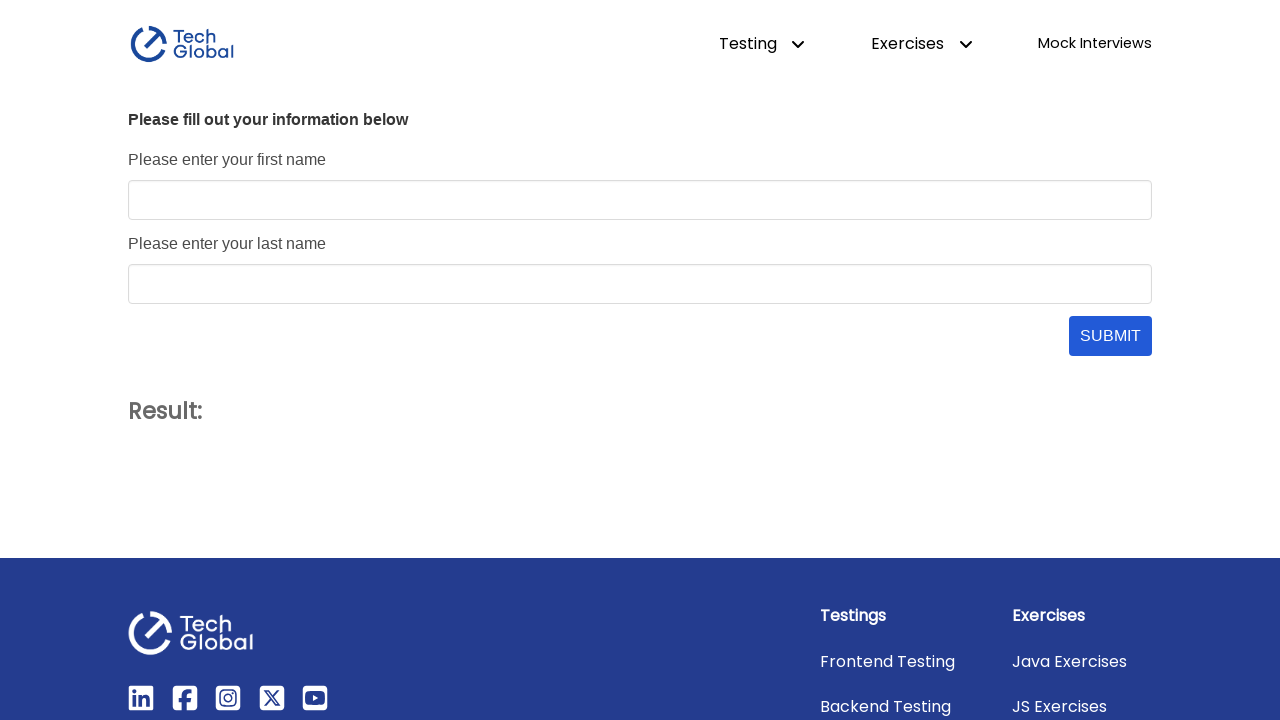

Filled first name field with 'John' on iframe[name='form_frame'] >> internal:control=enter-frame >> #first_name
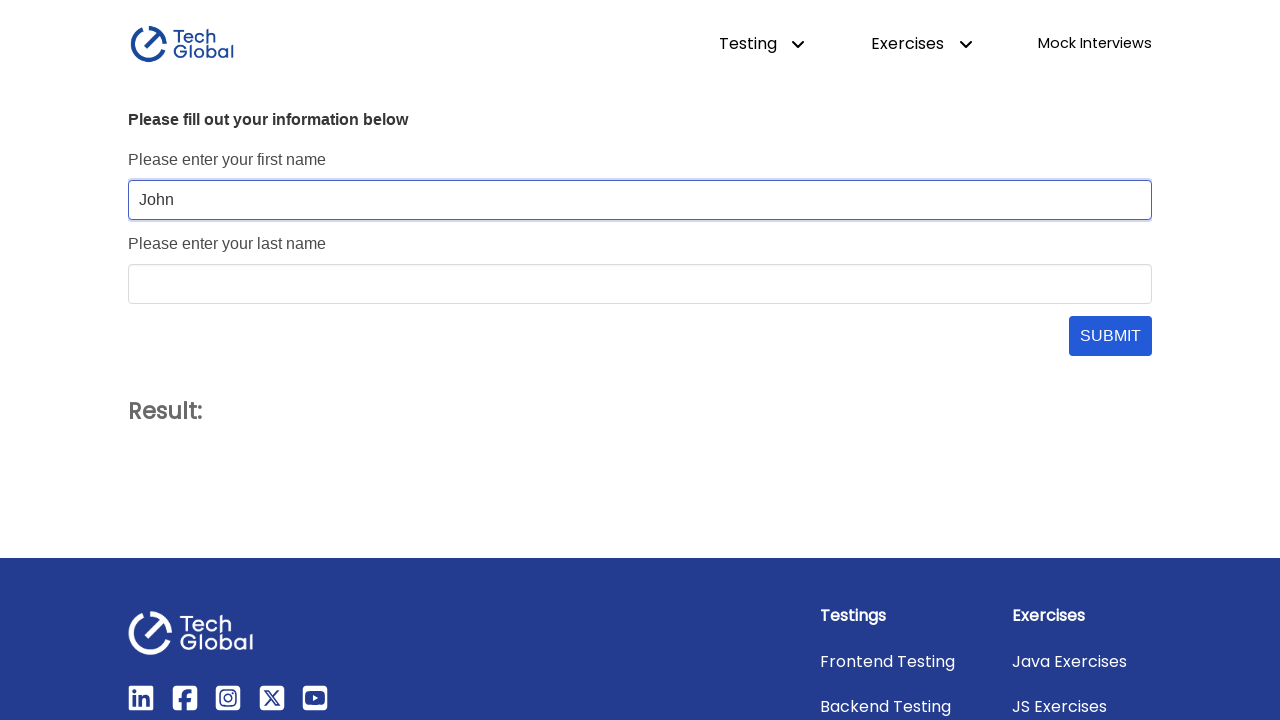

Filled last name field with 'Doe' on iframe[name='form_frame'] >> internal:control=enter-frame >> #last_name
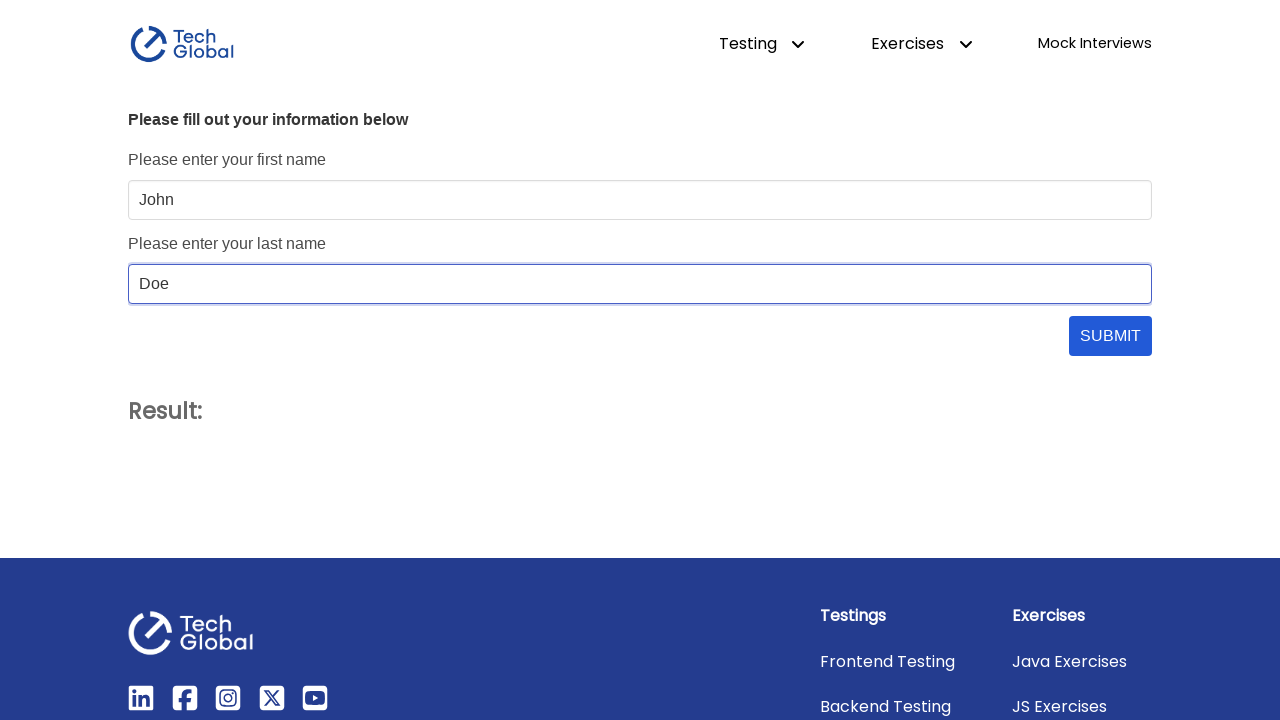

Clicked submit button in iframe at (1110, 336) on iframe[name='form_frame'] >> internal:control=enter-frame >> #submit
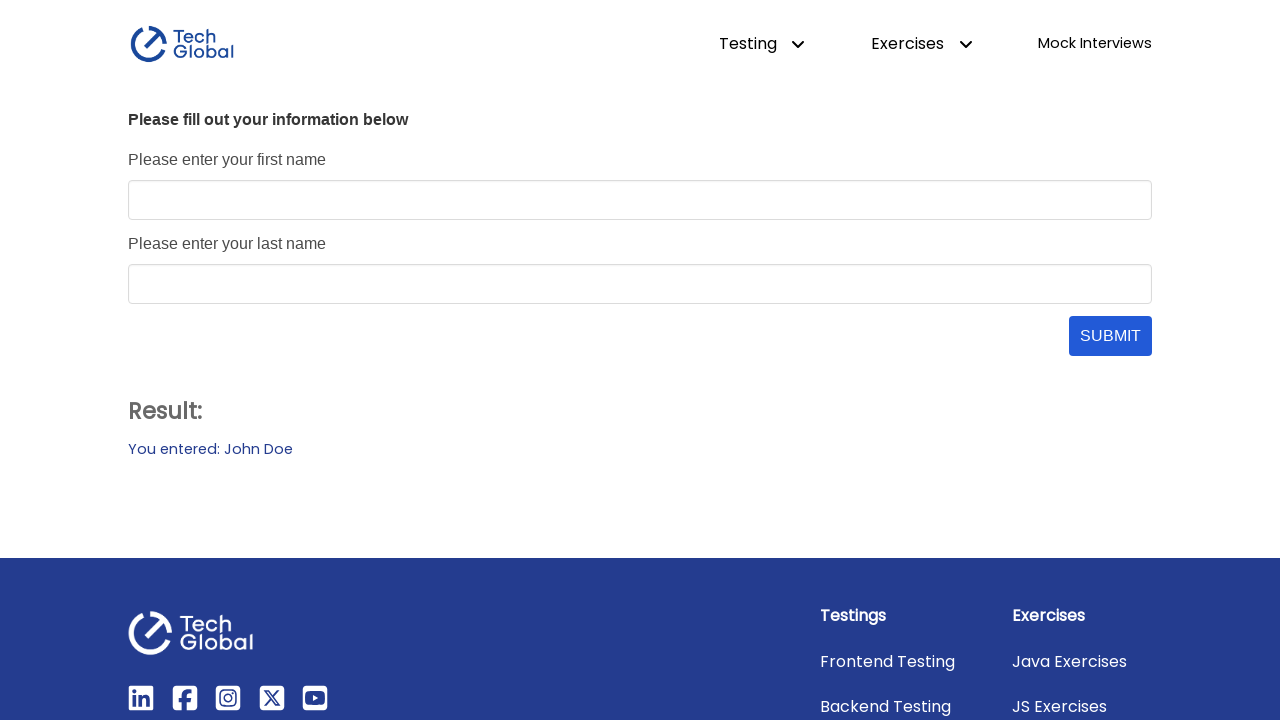

Result message appeared on page
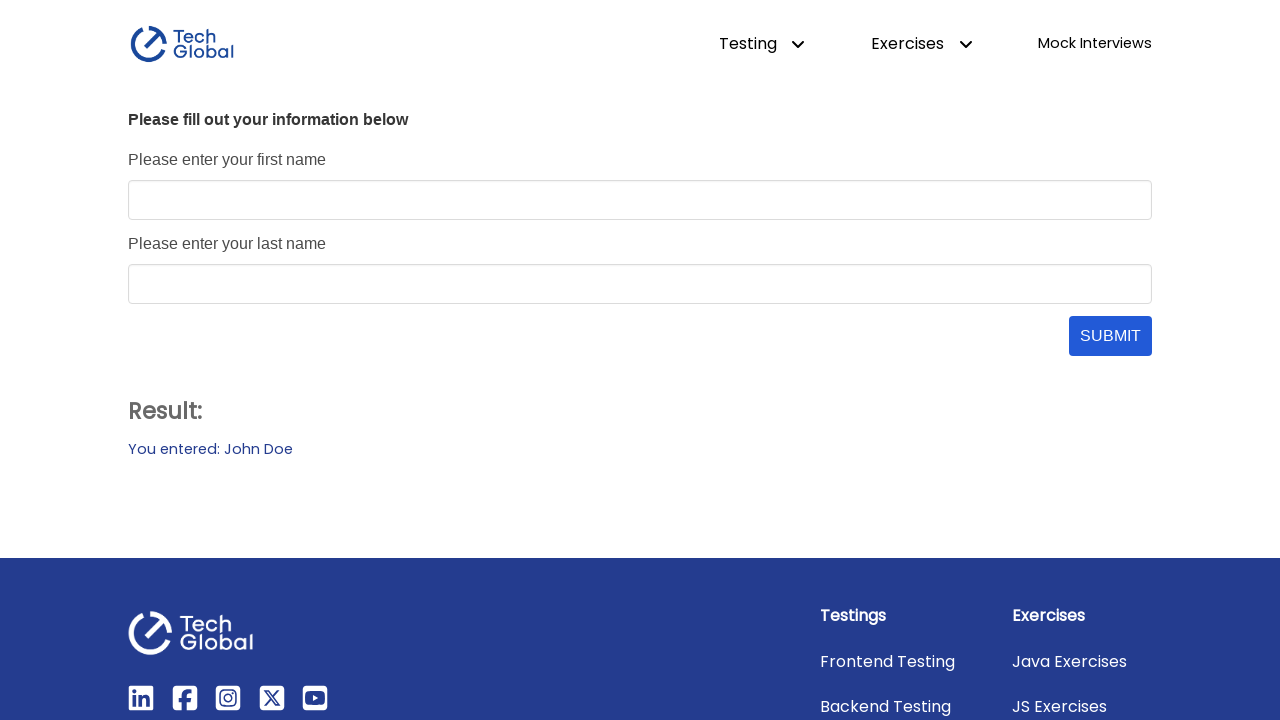

Verified result message contains 'You entered: John Doe'
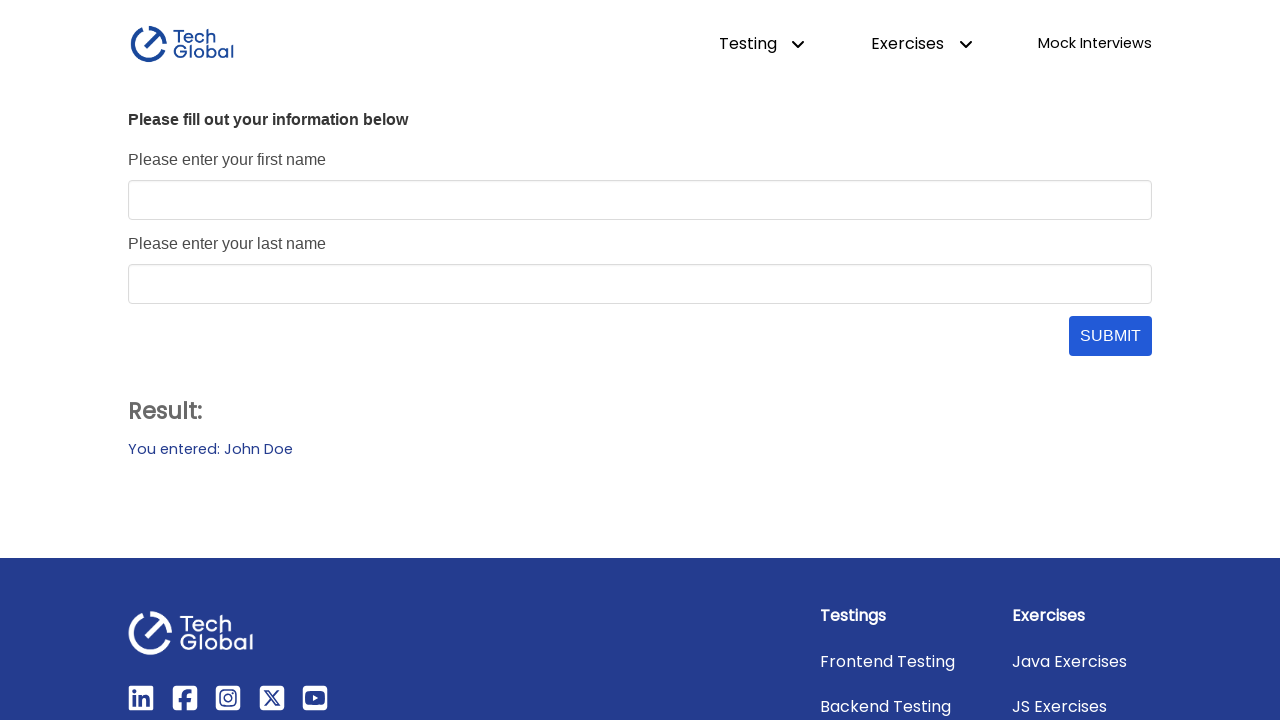

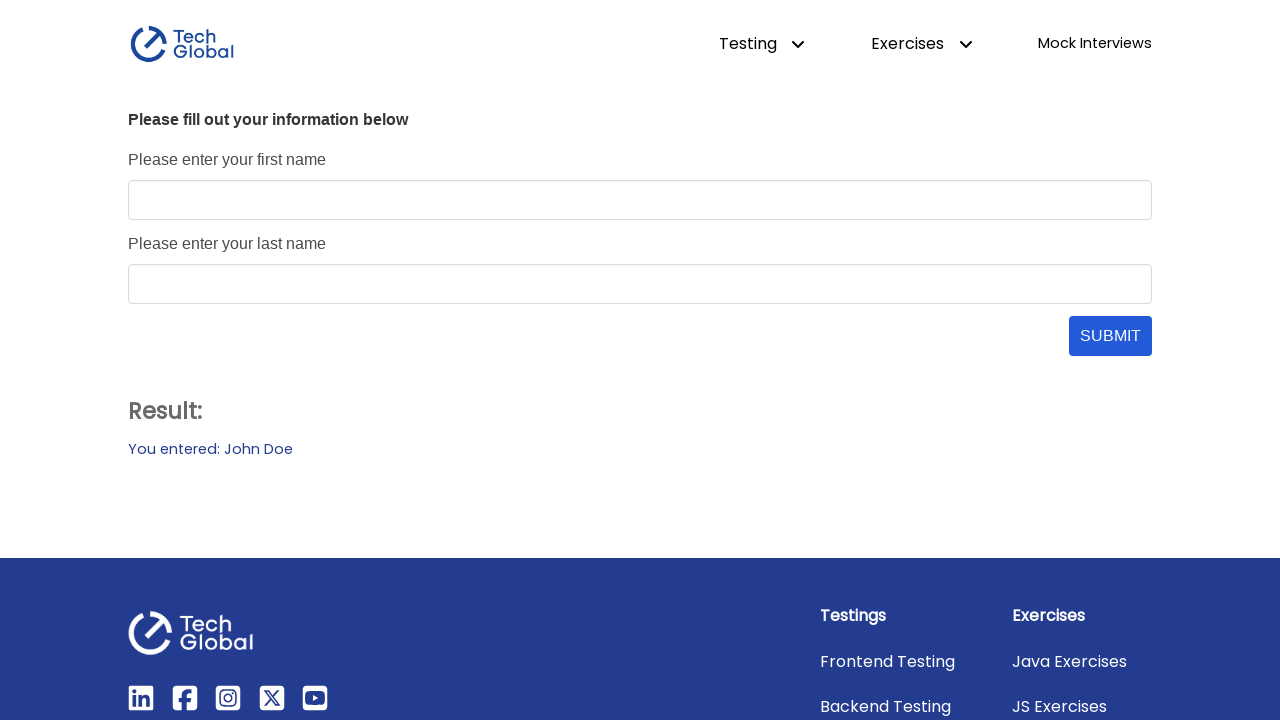